Tests dynamic control functionality by verifying a textbox is initially disabled, clicking Enable button, and confirming the textbox becomes enabled with a success message

Starting URL: https://the-internet.herokuapp.com/dynamic_controls

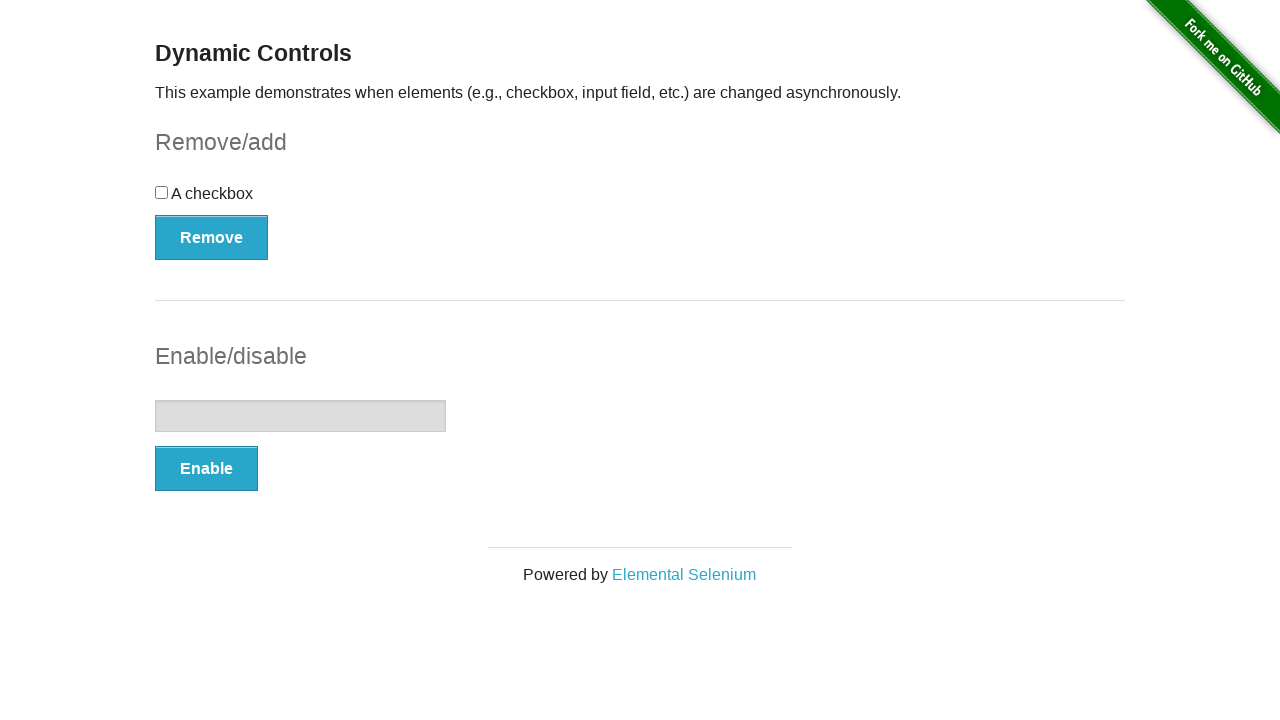

Verified textbox is initially disabled
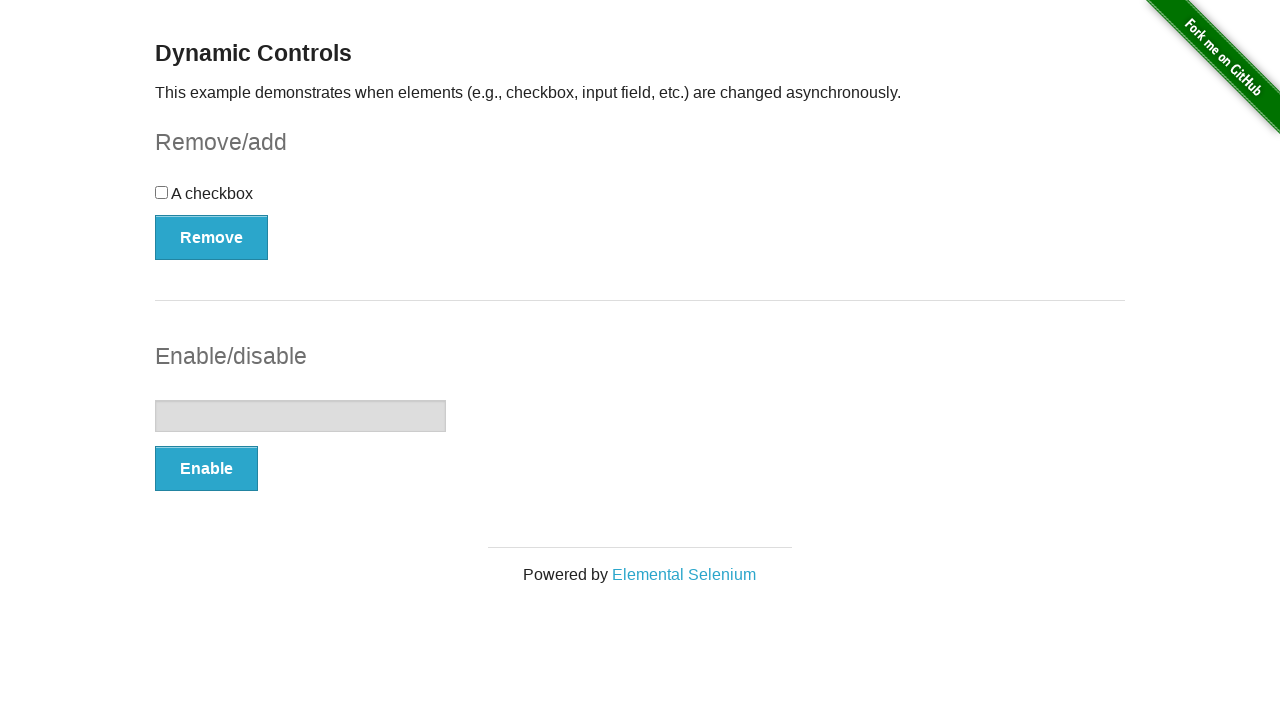

Clicked Enable button at (206, 469) on xpath=//button[text()='Enable']
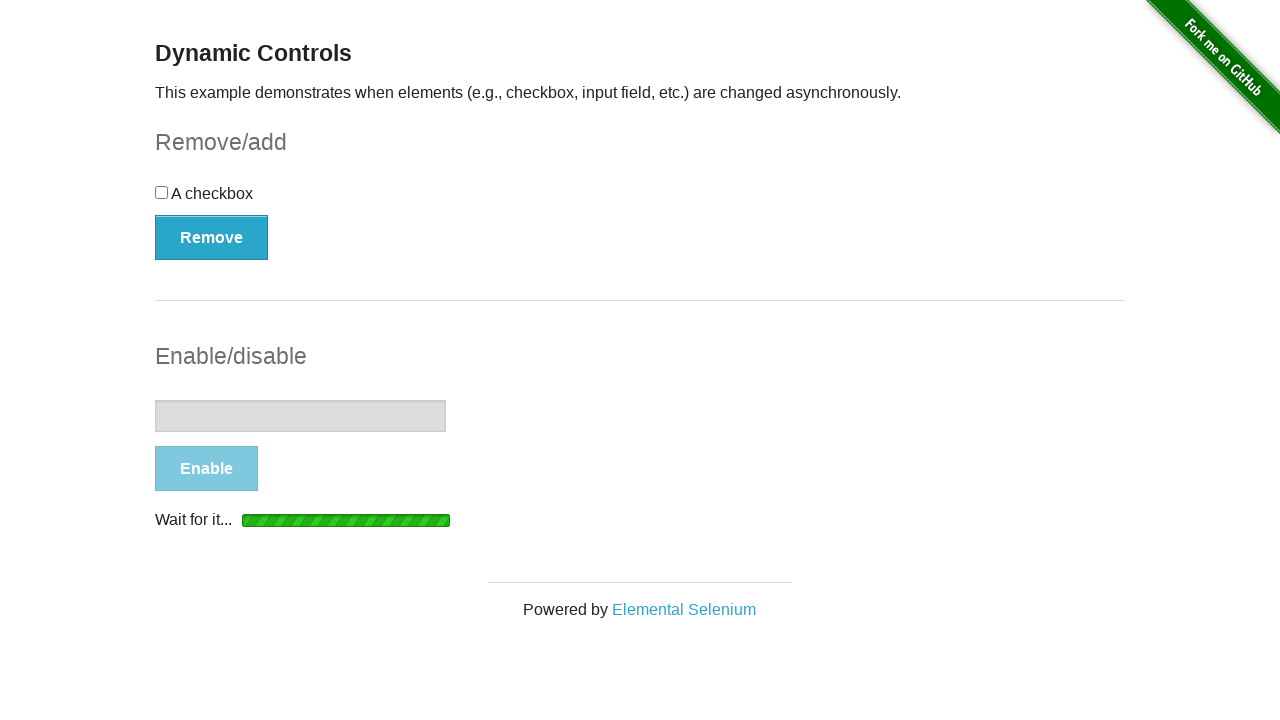

Textbox became enabled
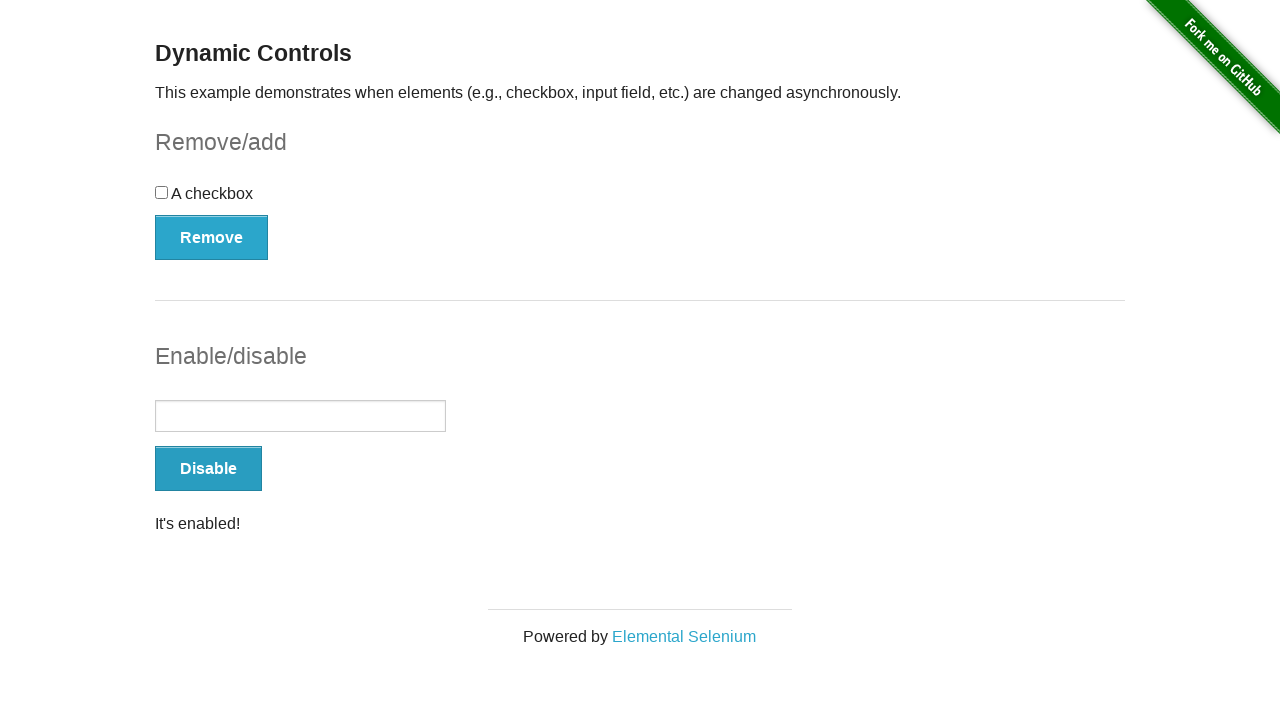

Verified success message 'It's enabled!' is visible
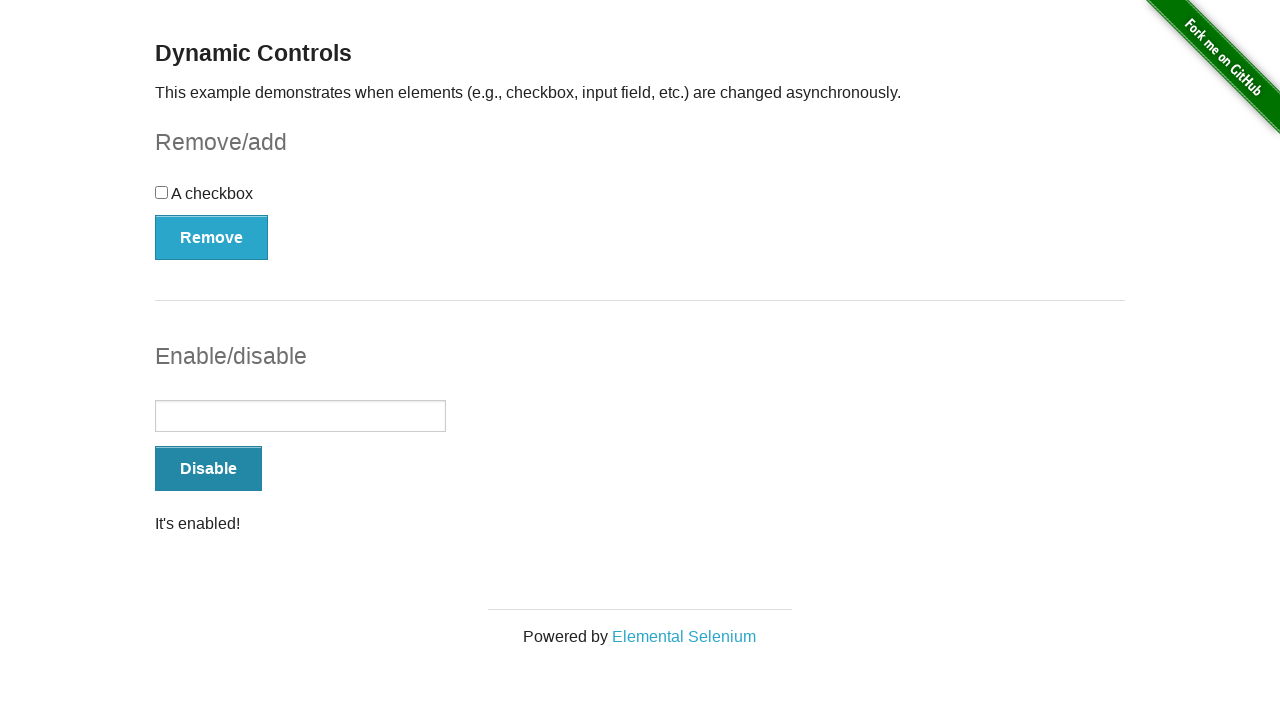

Verified textbox is now enabled
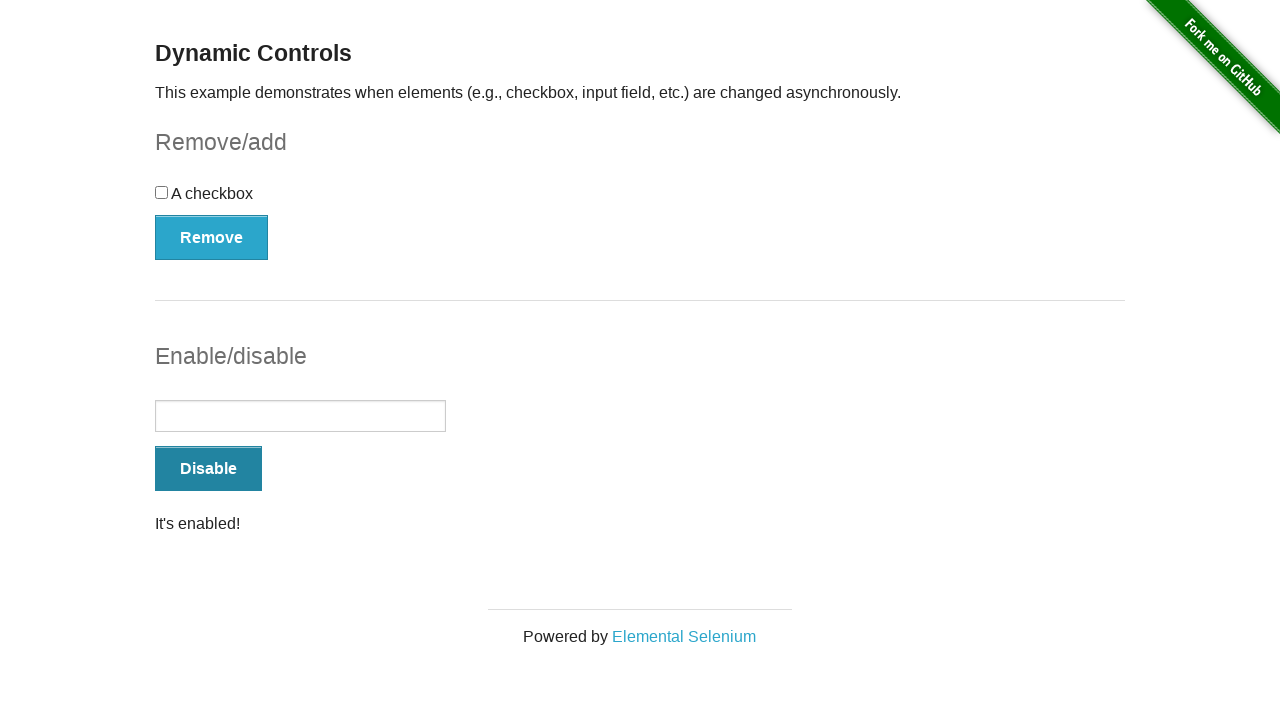

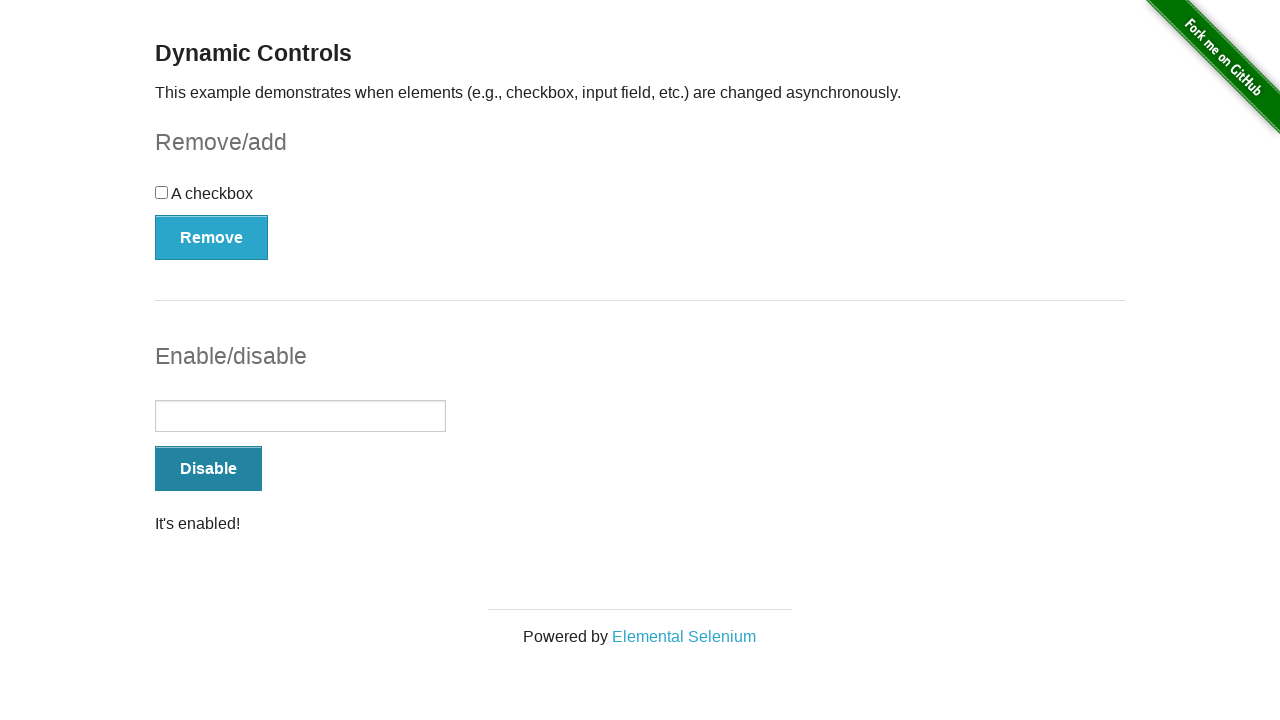